Tests adding a product to the shopping cart on an e-commerce demo site, verifying that the cart opens and displays the correct product.

Starting URL: https://www.bstackdemo.com

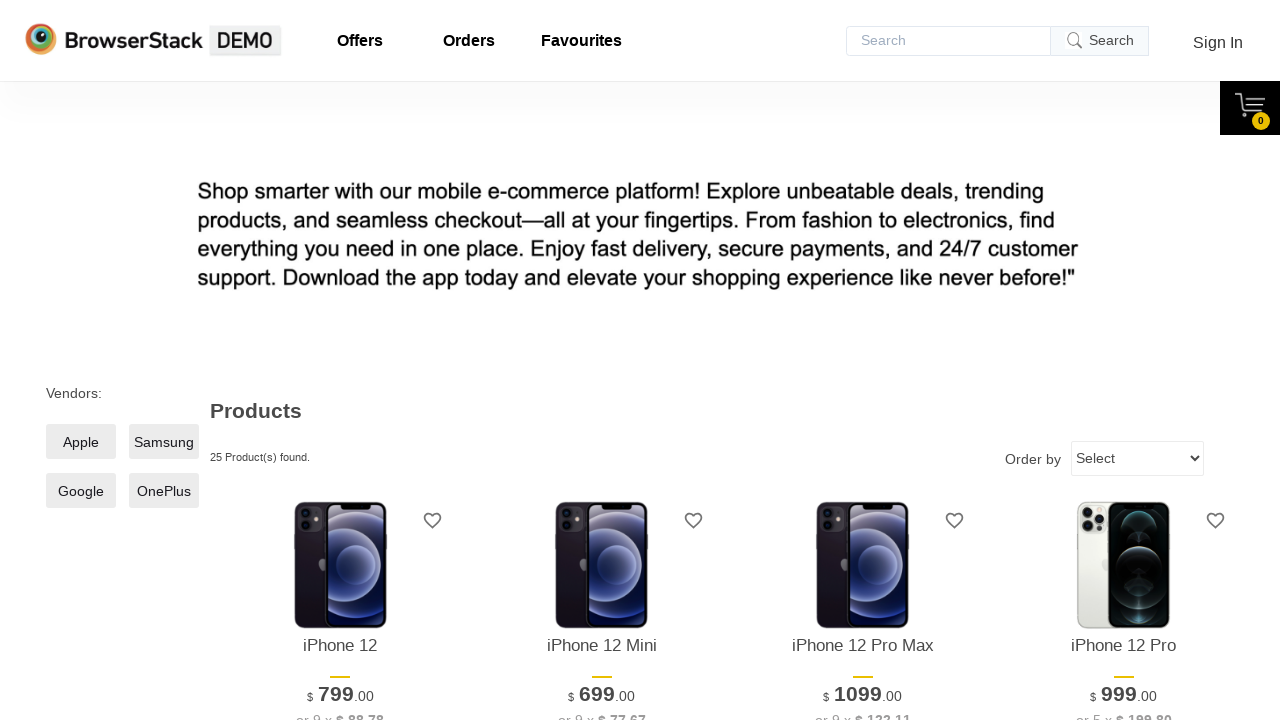

Verified page title contains 'StackDemo'
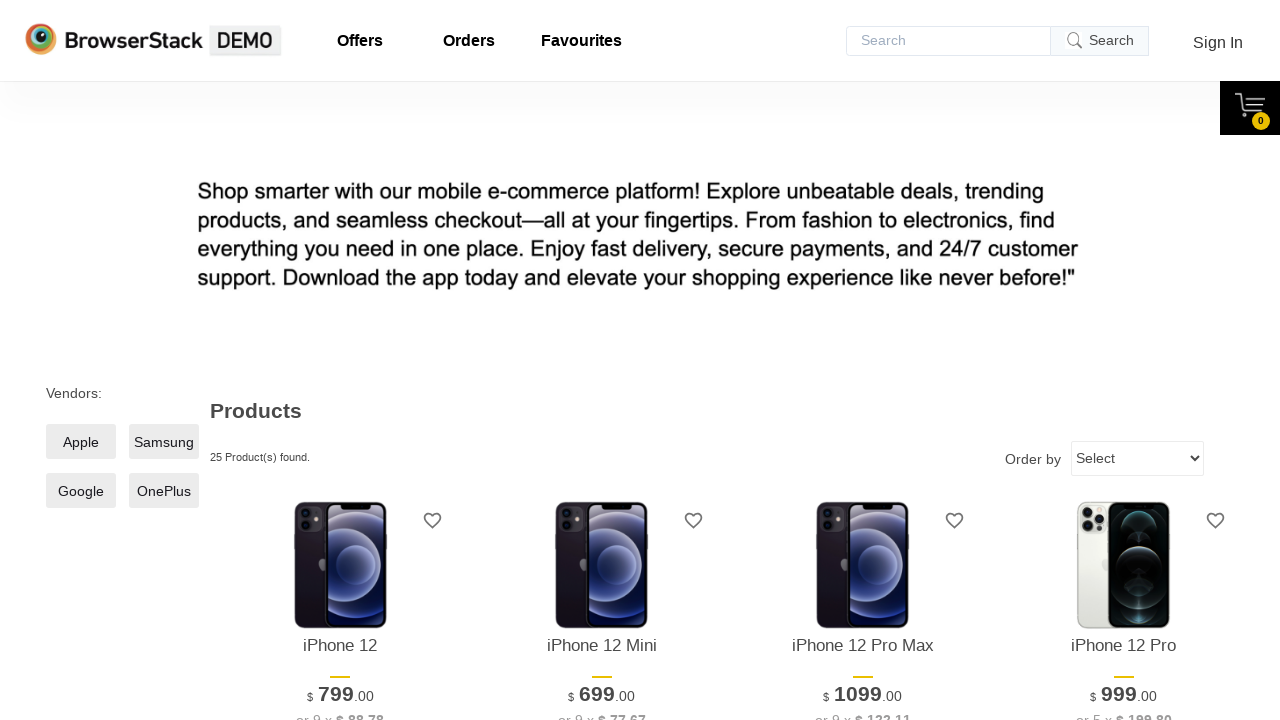

Retrieved first product name from product listing
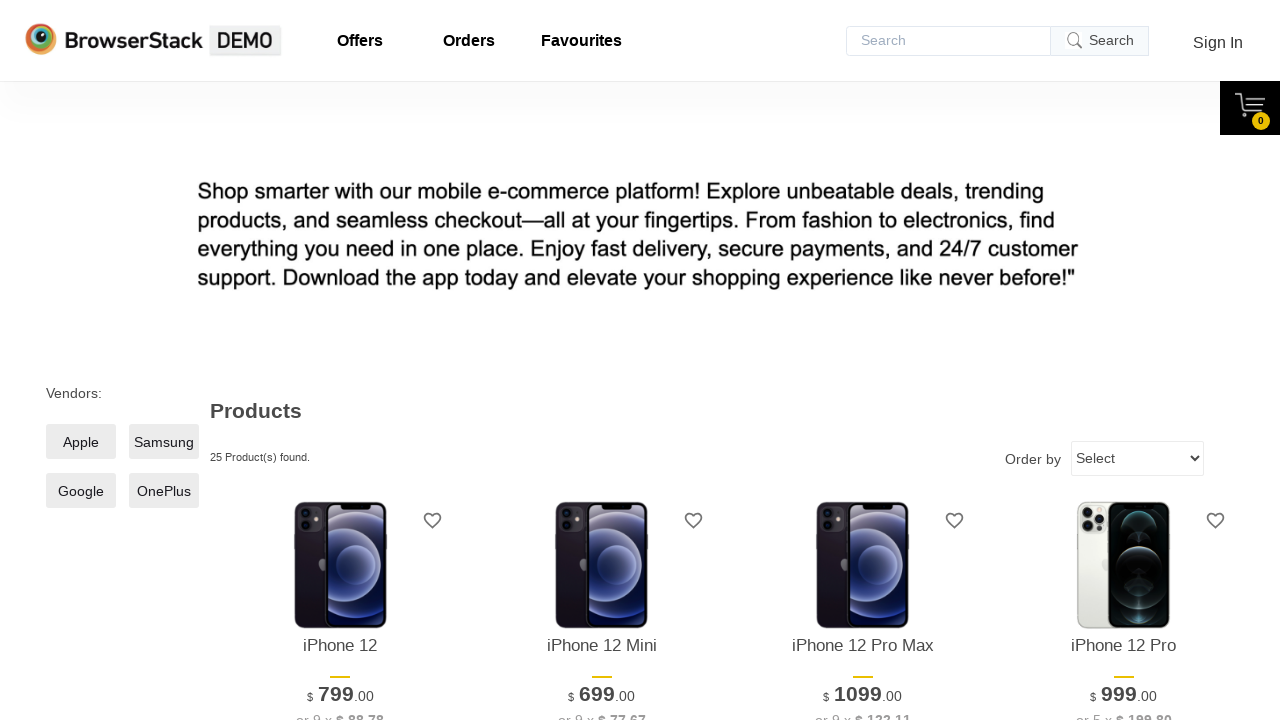

Clicked 'Add to Cart' button for first product at (340, 361) on xpath=//*[@id='1']/div[4]
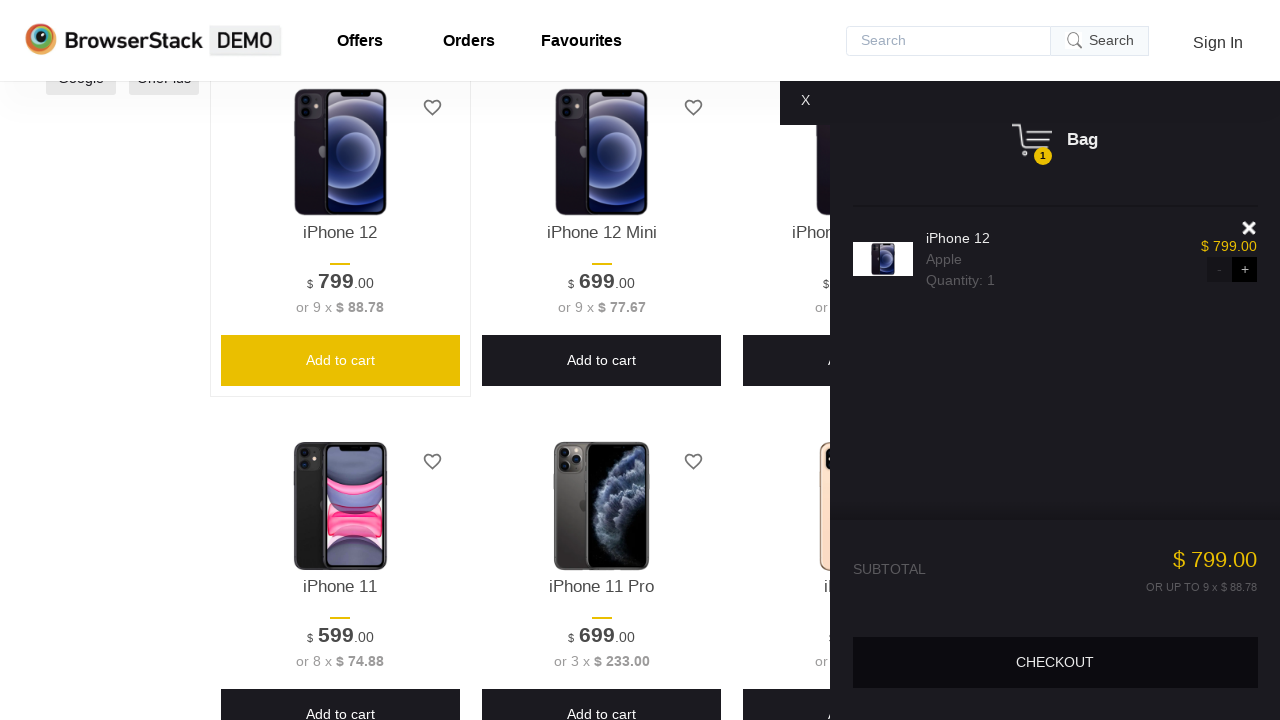

Cart content element loaded and visible
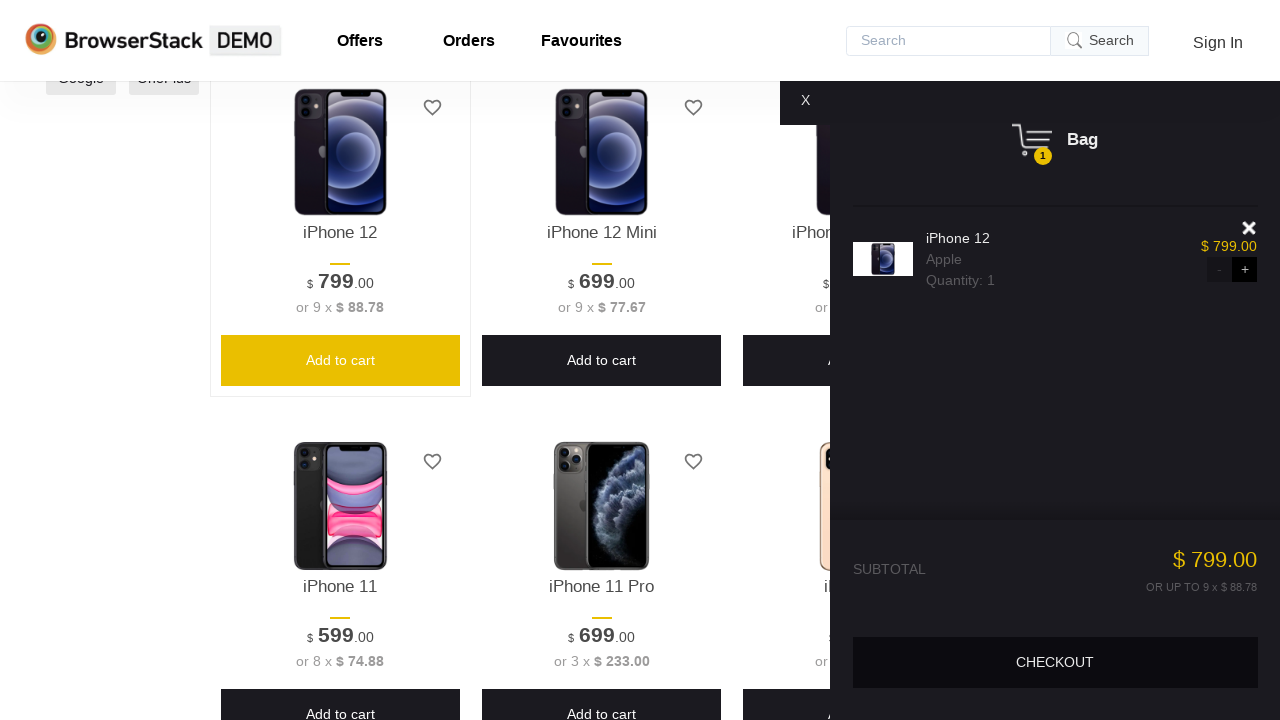

Verified cart content is visible on page
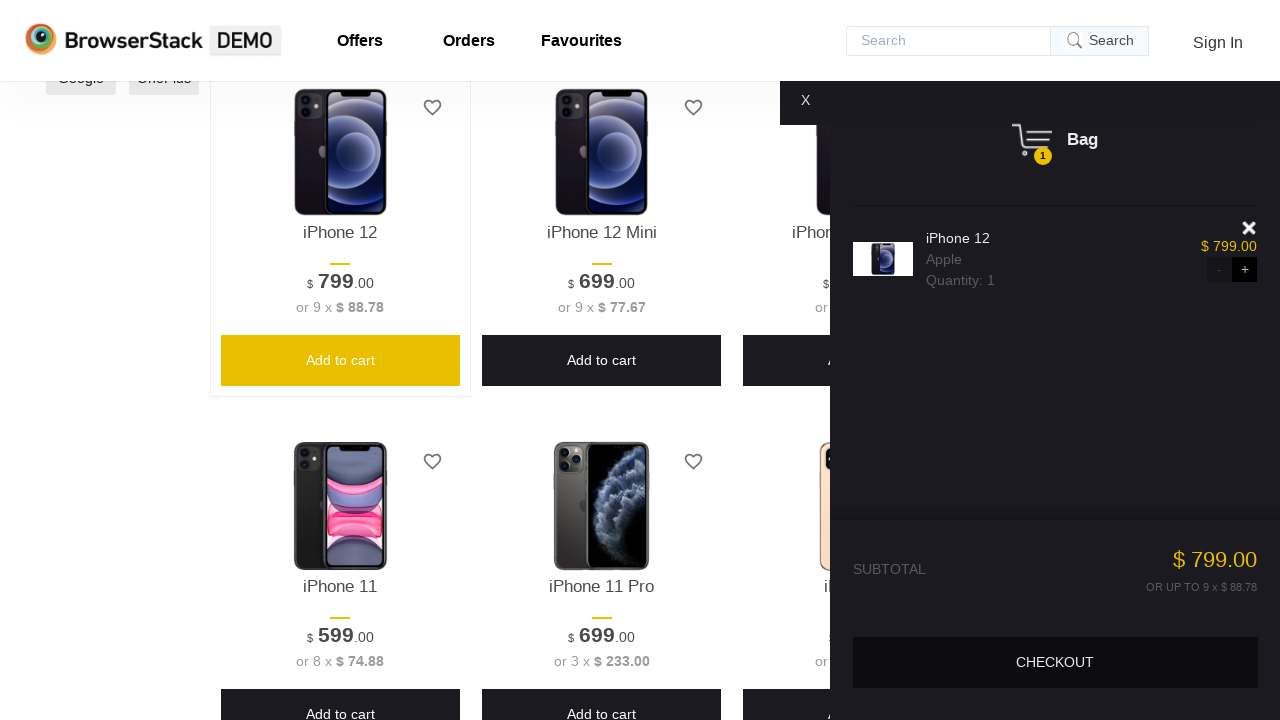

Retrieved product name from shopping cart
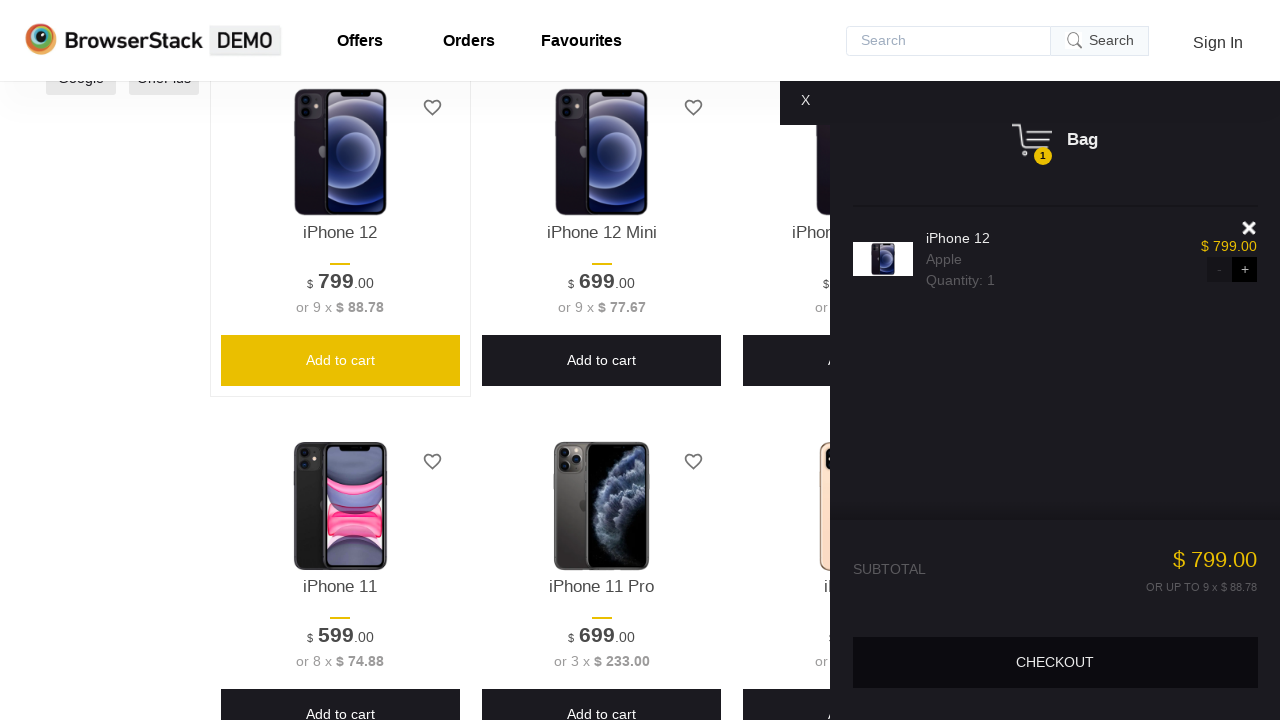

Verified product in cart matches product from main page
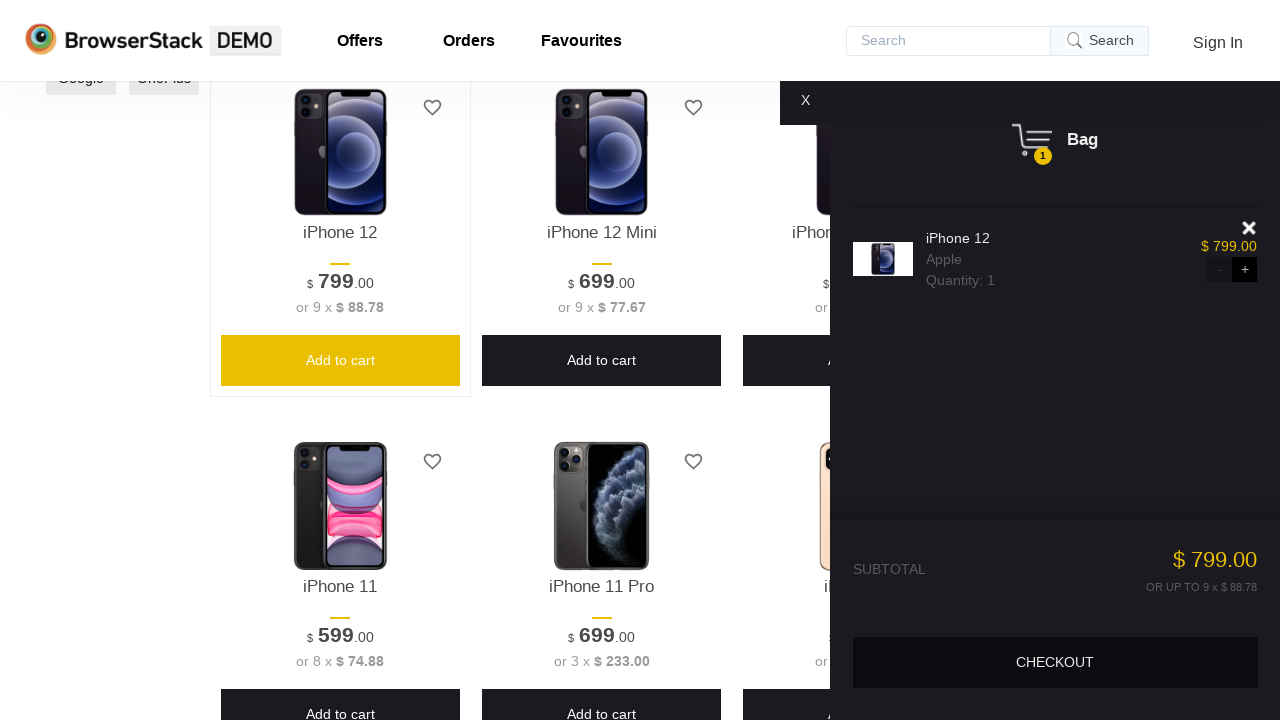

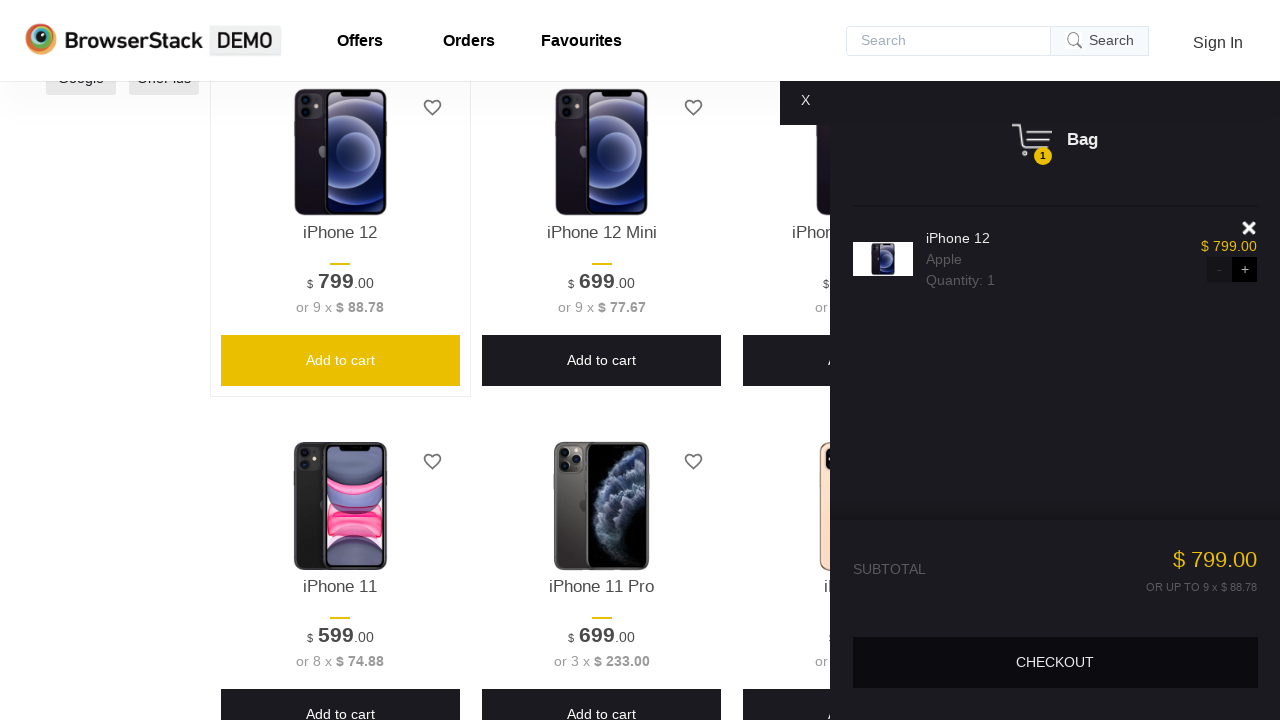